Tests a ToDo application by clicking on existing todo items, adding a new todo, archiving completed todos, and verifying the final count of todos

Starting URL: http://crossbrowsertesting.github.io/todo-app.html

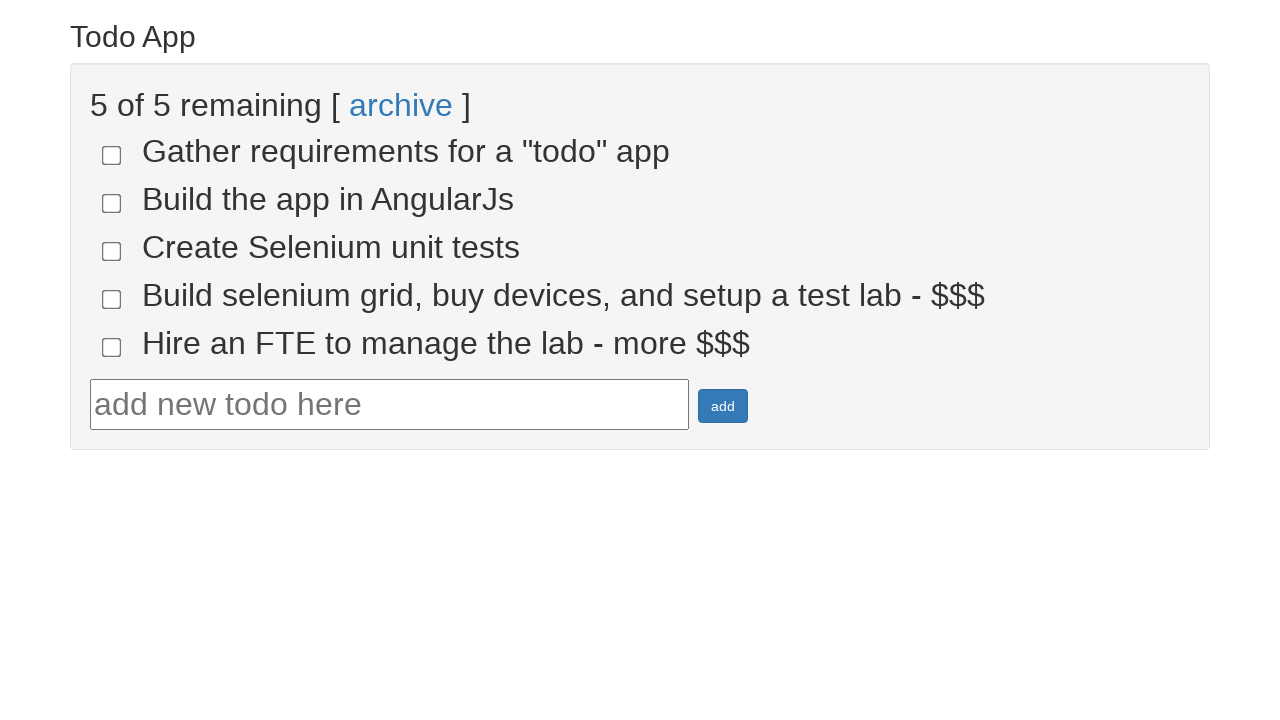

Clicked on todo item 4 at (112, 299) on input[name='todo-4']
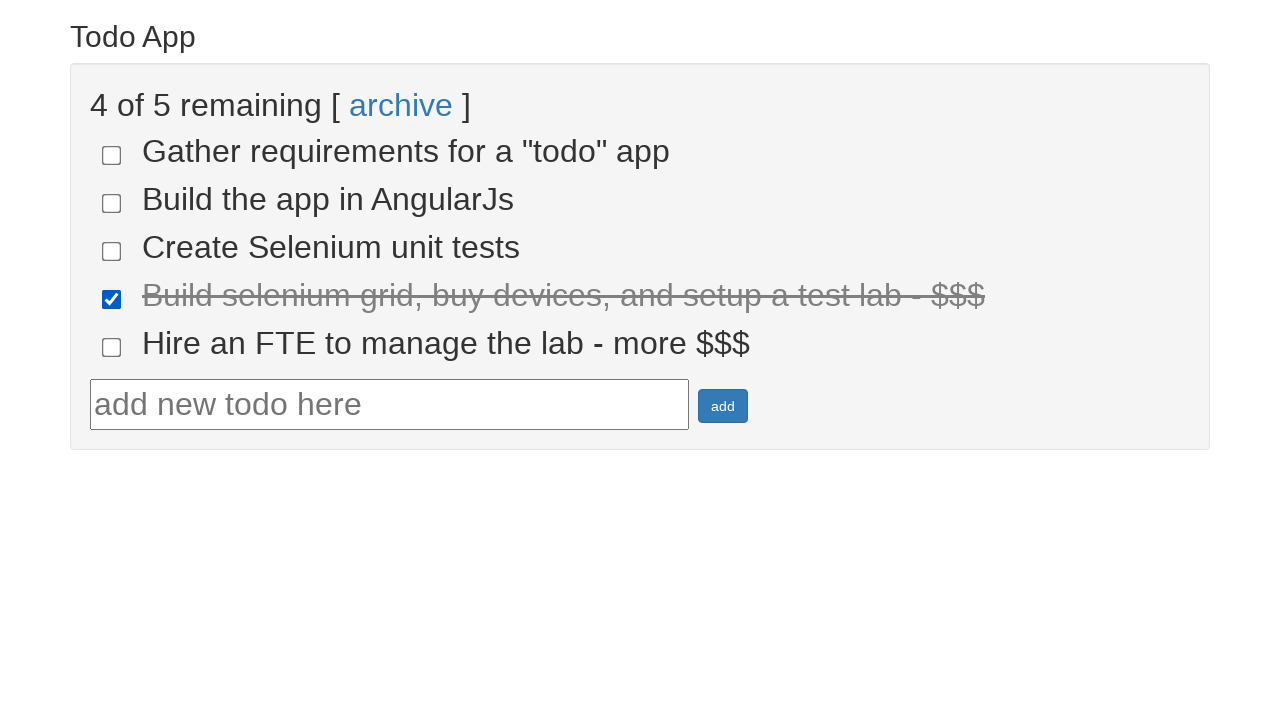

Clicked on todo item 5 at (112, 347) on input[name='todo-5']
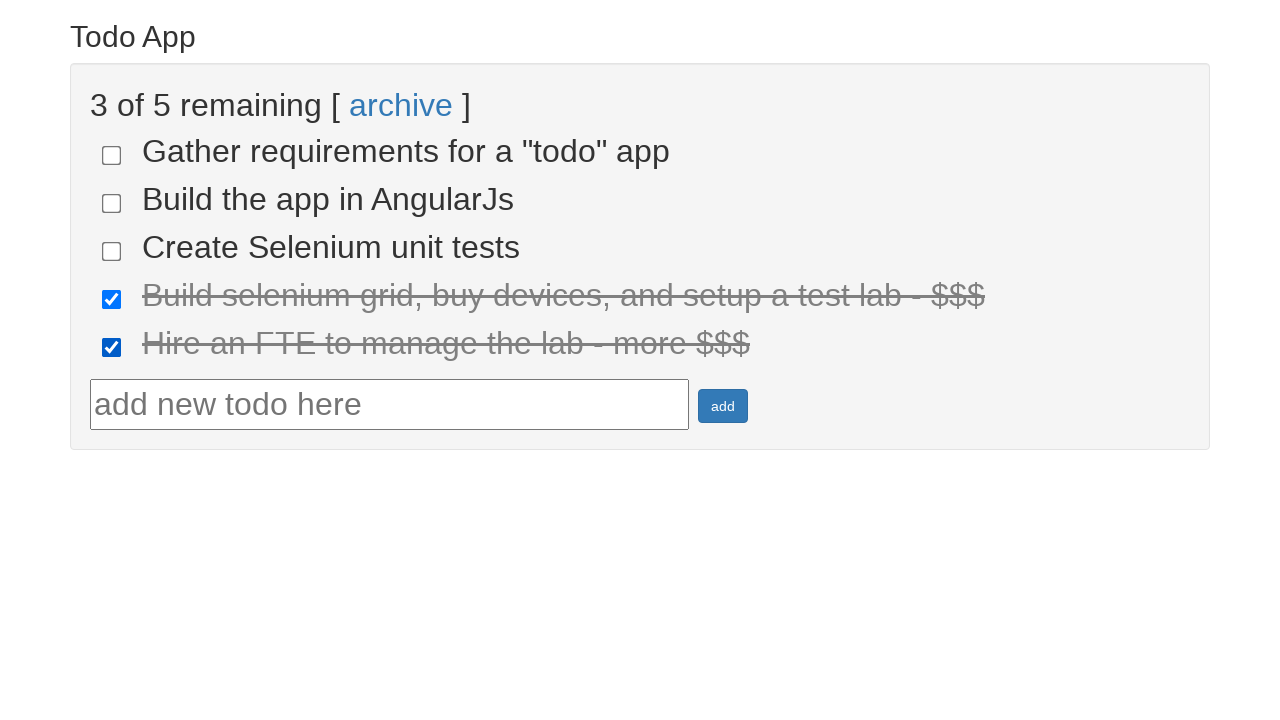

Filled todo text field with 'Run your first Selenium Test' on #todotext
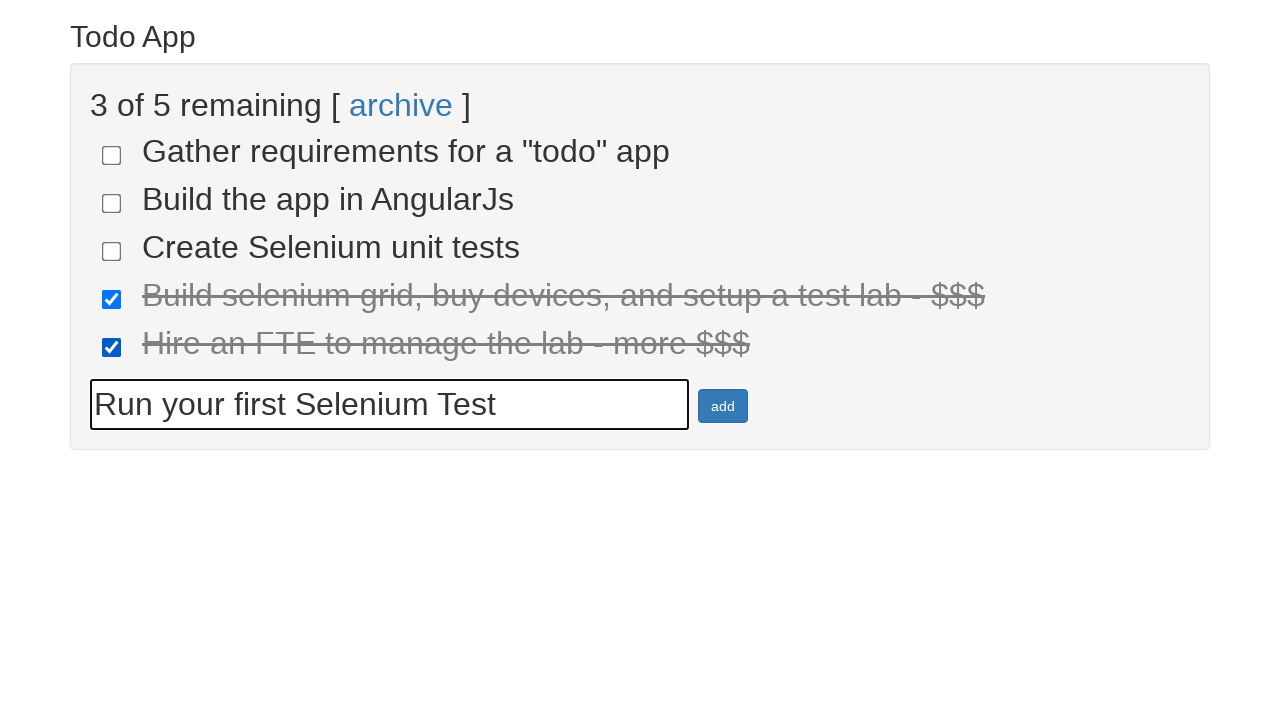

Clicked add button to create new todo at (723, 406) on #addbutton
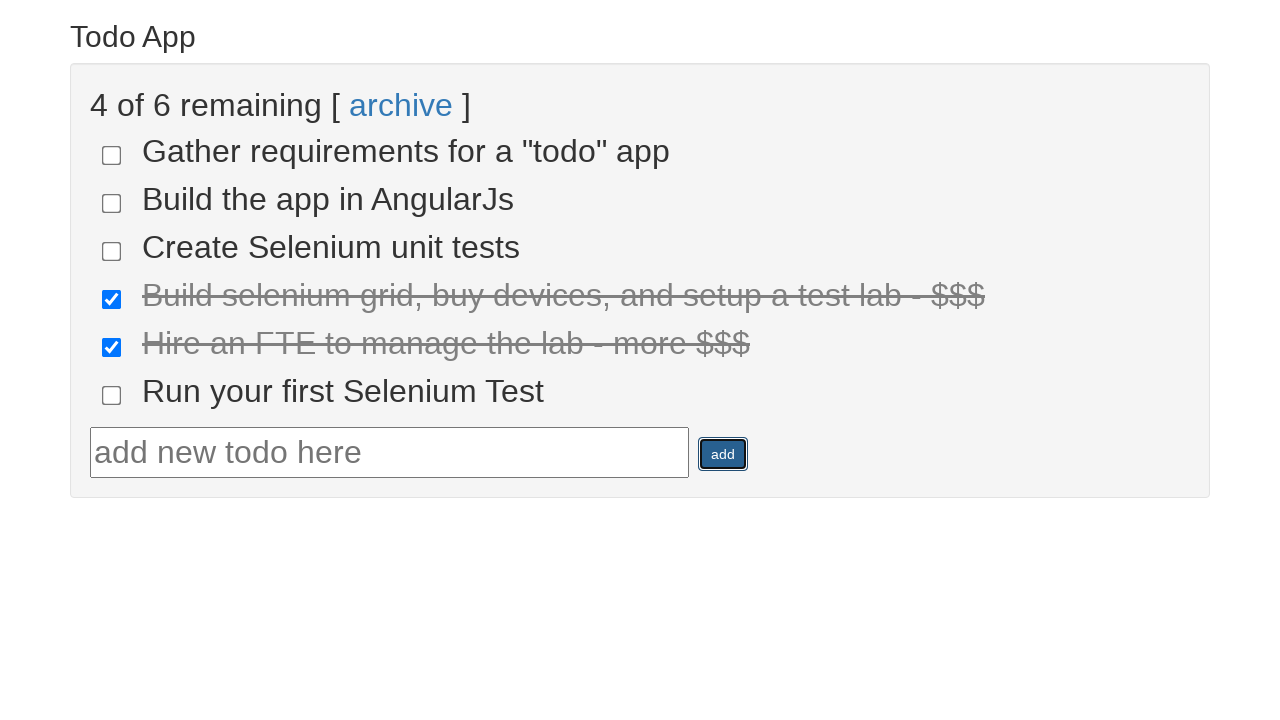

Clicked archive button to archive completed todos at (401, 105) on text=archive
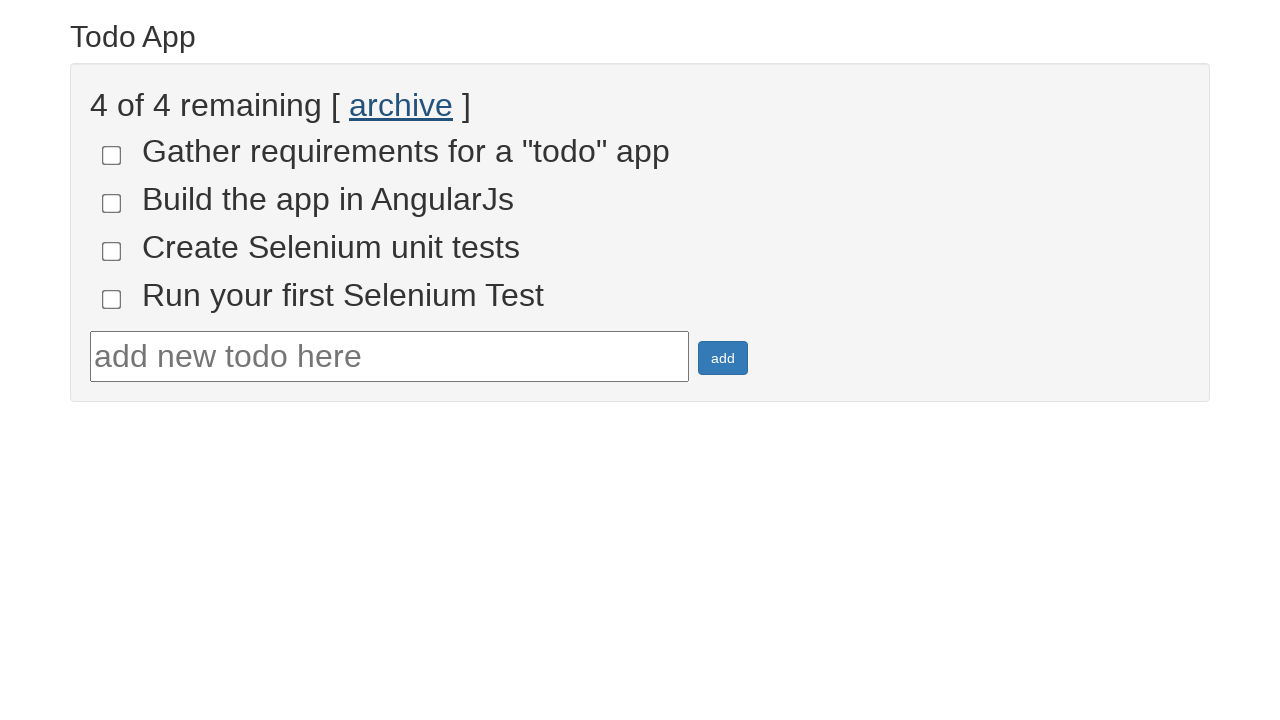

Waited for todo list to be ready
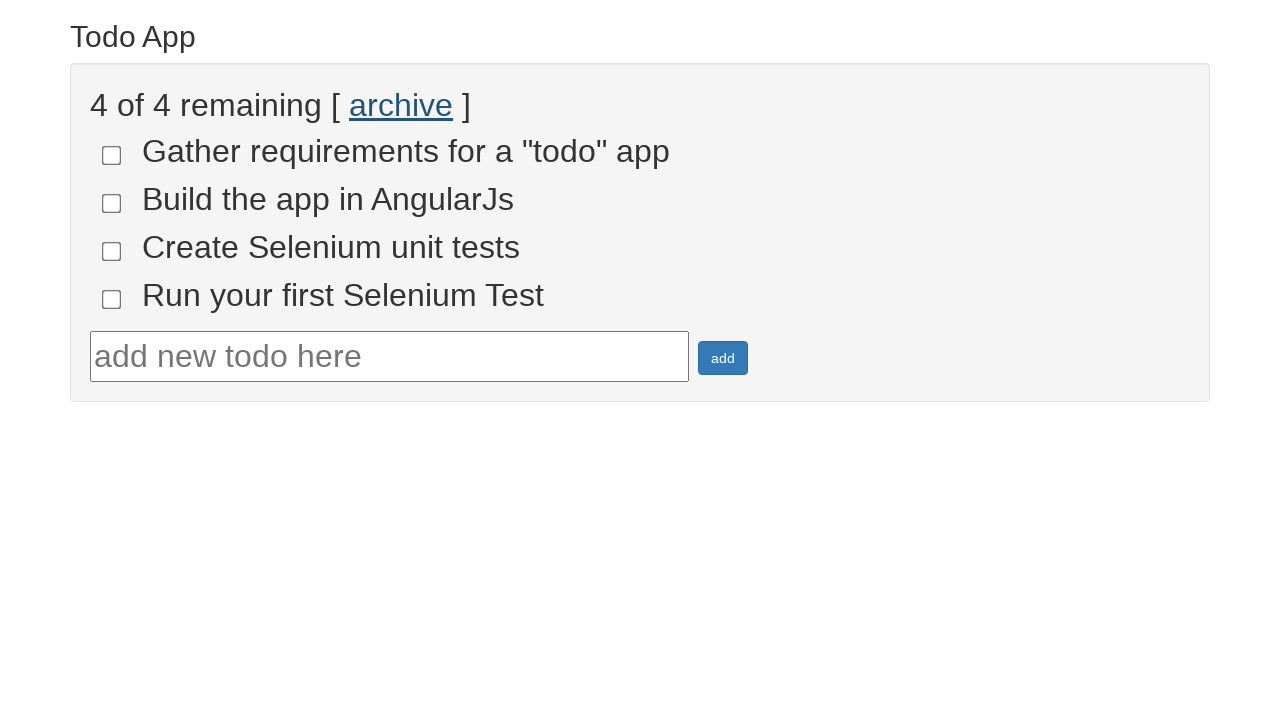

Retrieved all remaining todo items
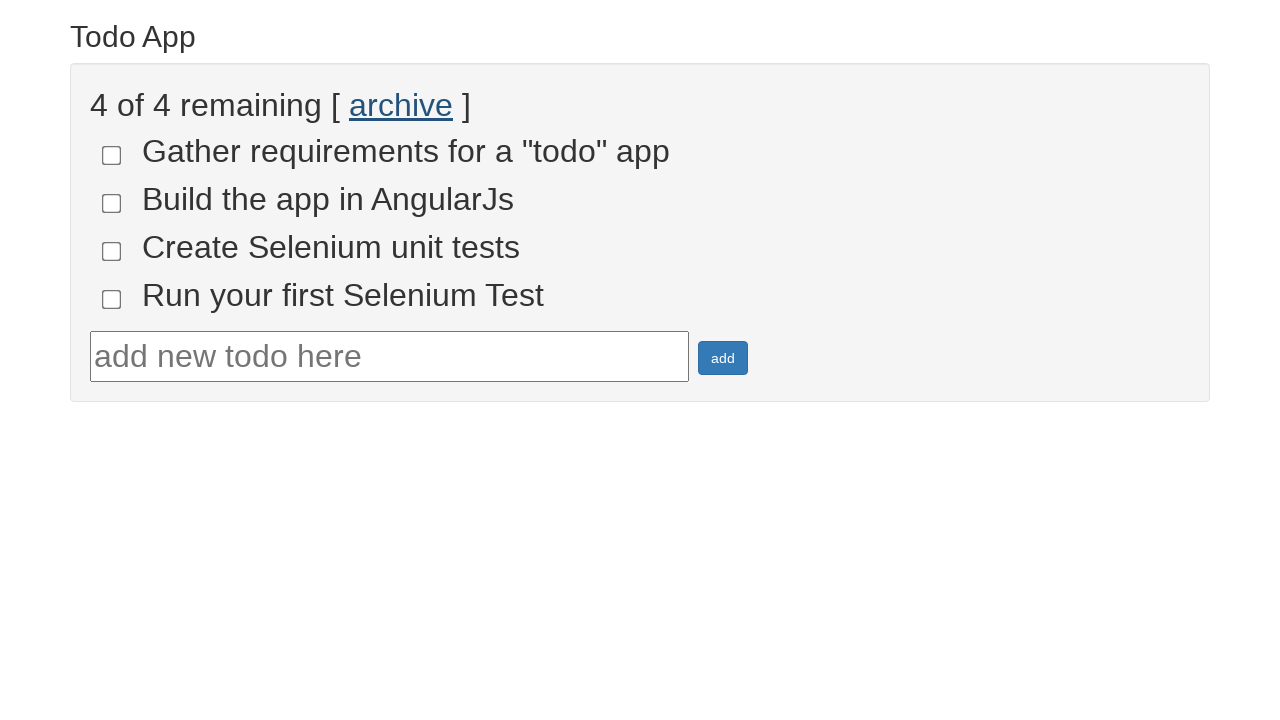

Verified that 4 todos remain after archiving
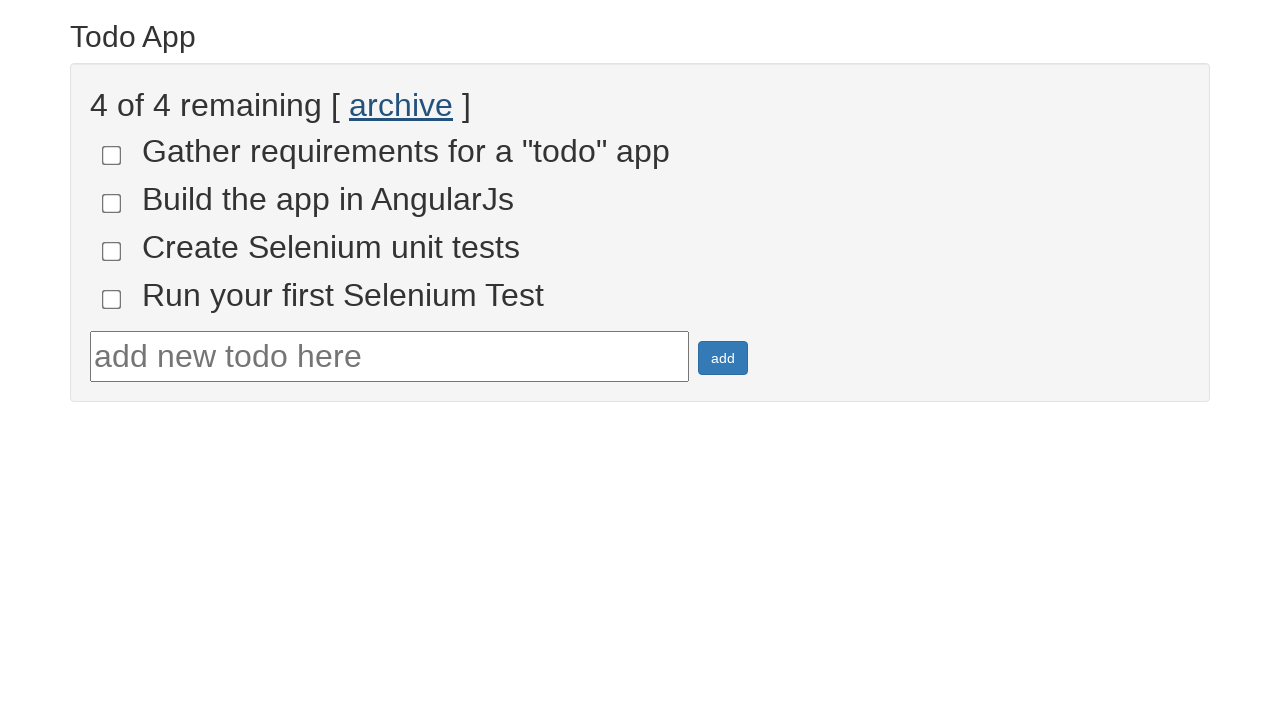

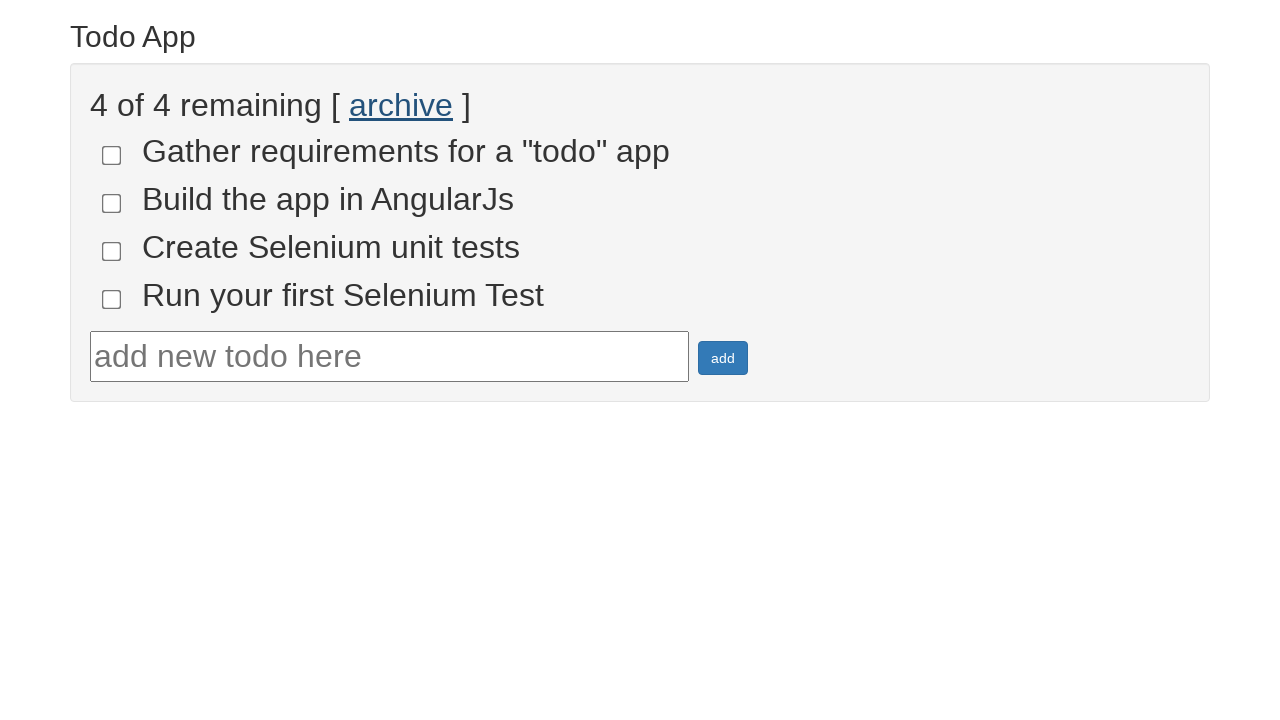